Tests navigating to VK social network by hovering on social icon and clicking VK link

Starting URL: https://www.labirint.ru/

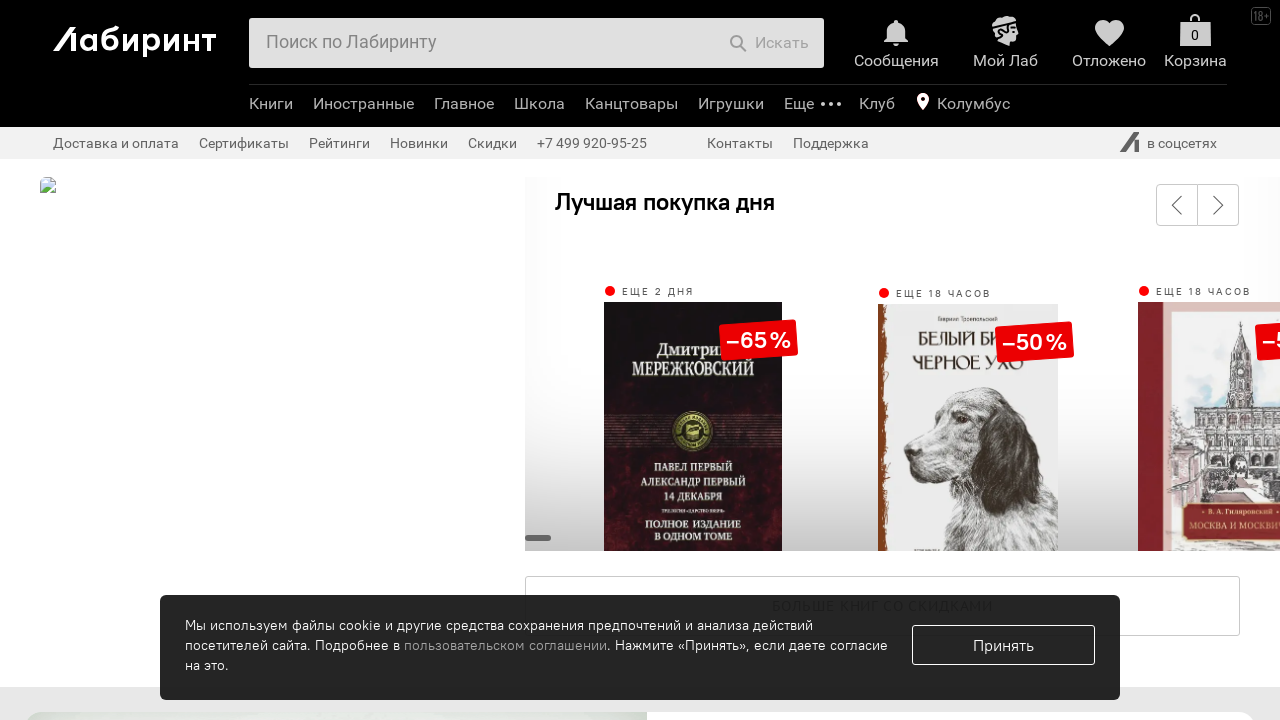

Hovered over social network icon to reveal dropdown menu at (1129, 142) on span.b-header-b-social-e-icon.b-header-b-social-e-icon-m-labirint
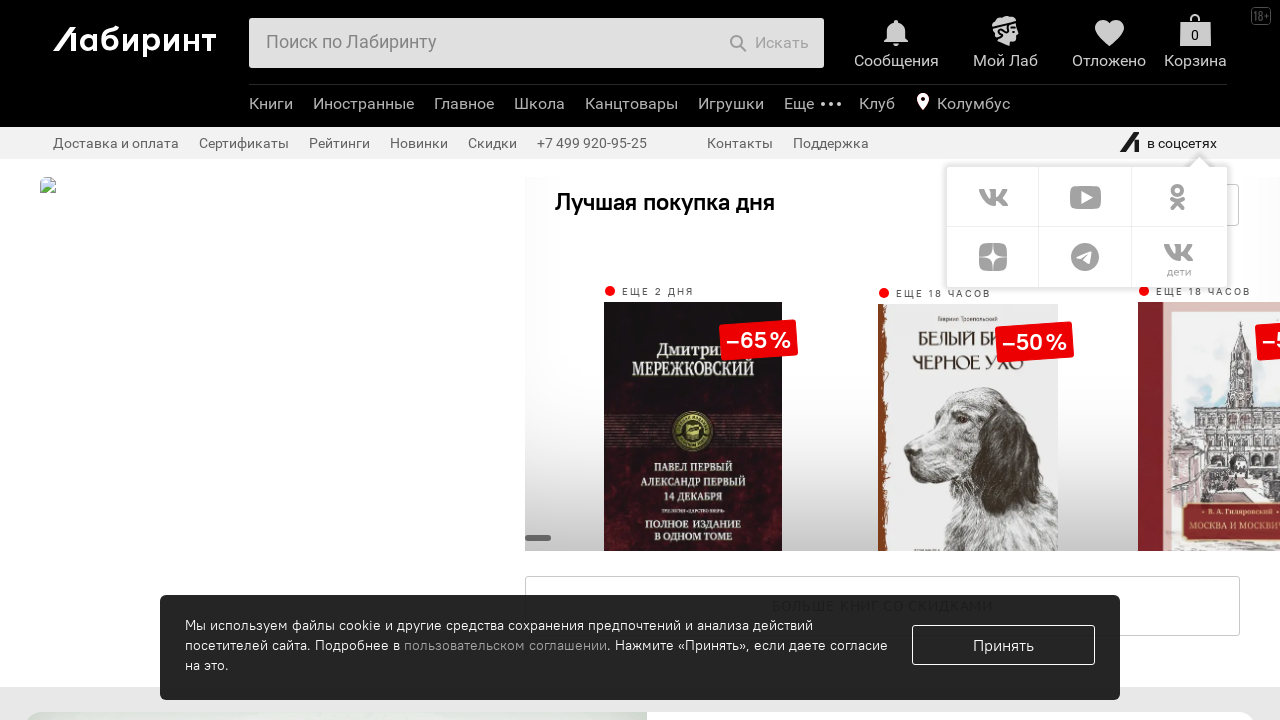

Clicked VK social network link at (993, 197) on span.b-header-b-social-e-icon-m-vk, a[href*='vk.com/labirint']
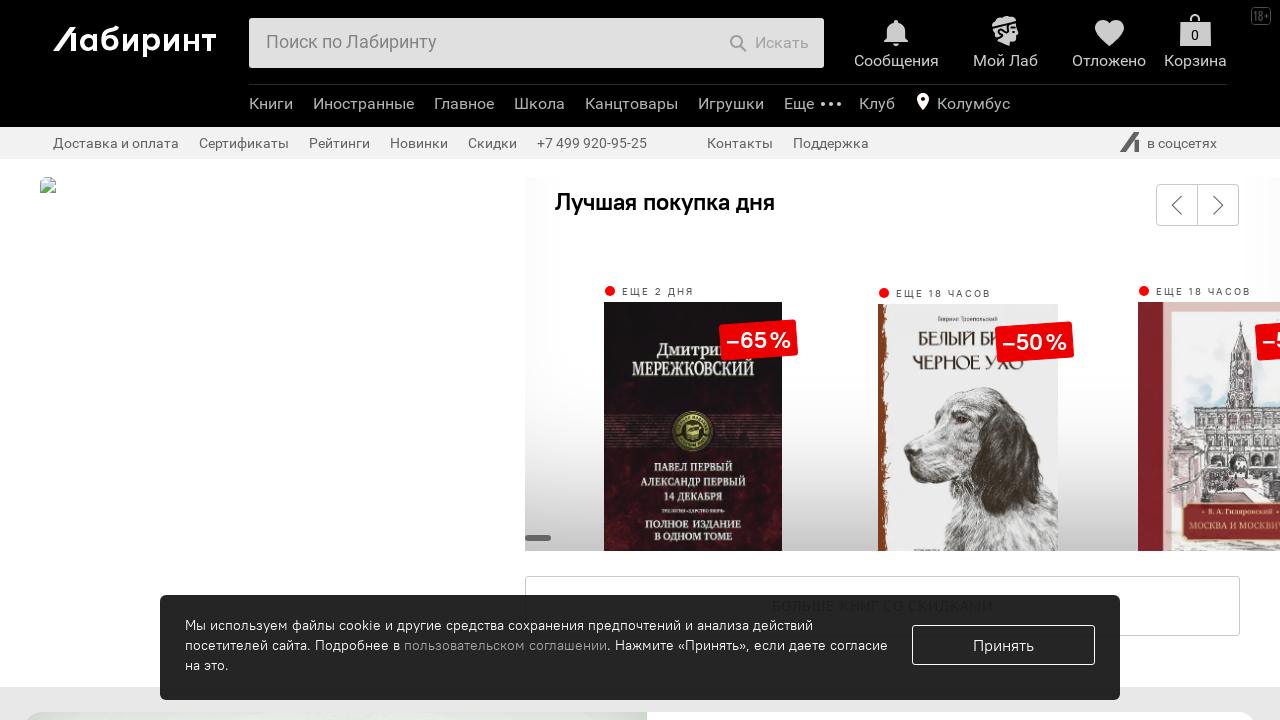

Waited 1000ms for new tab to load
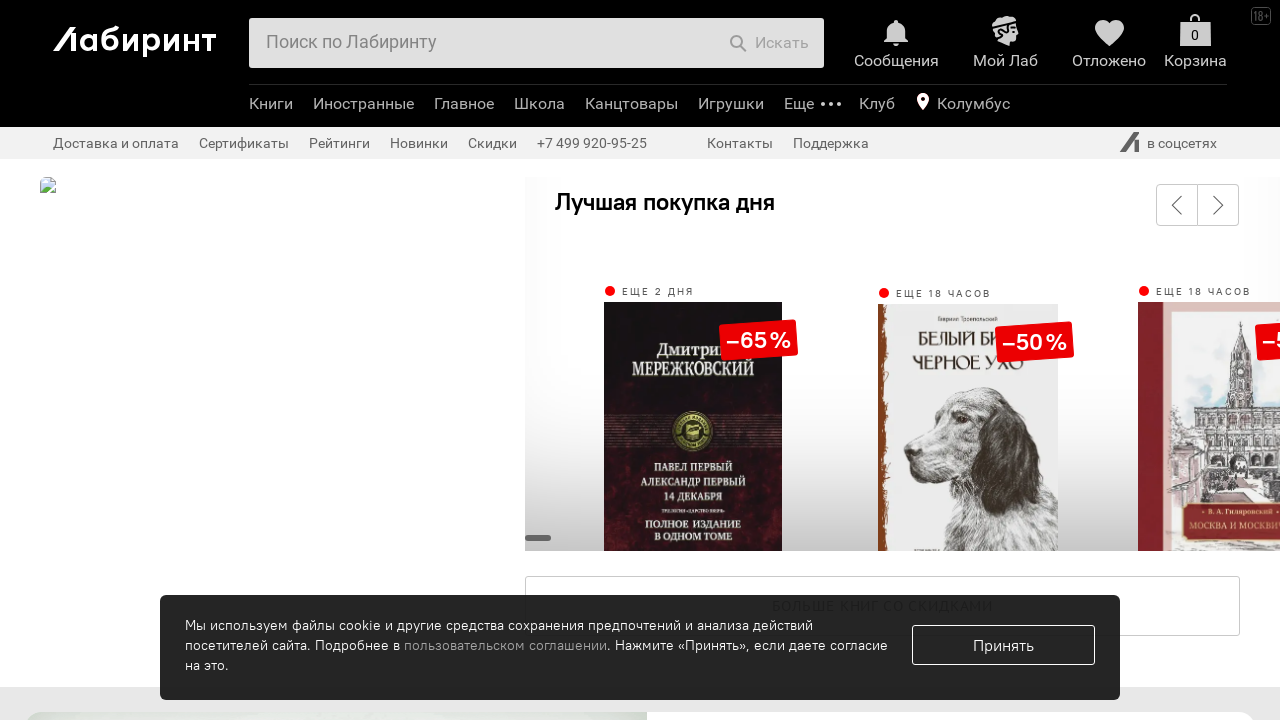

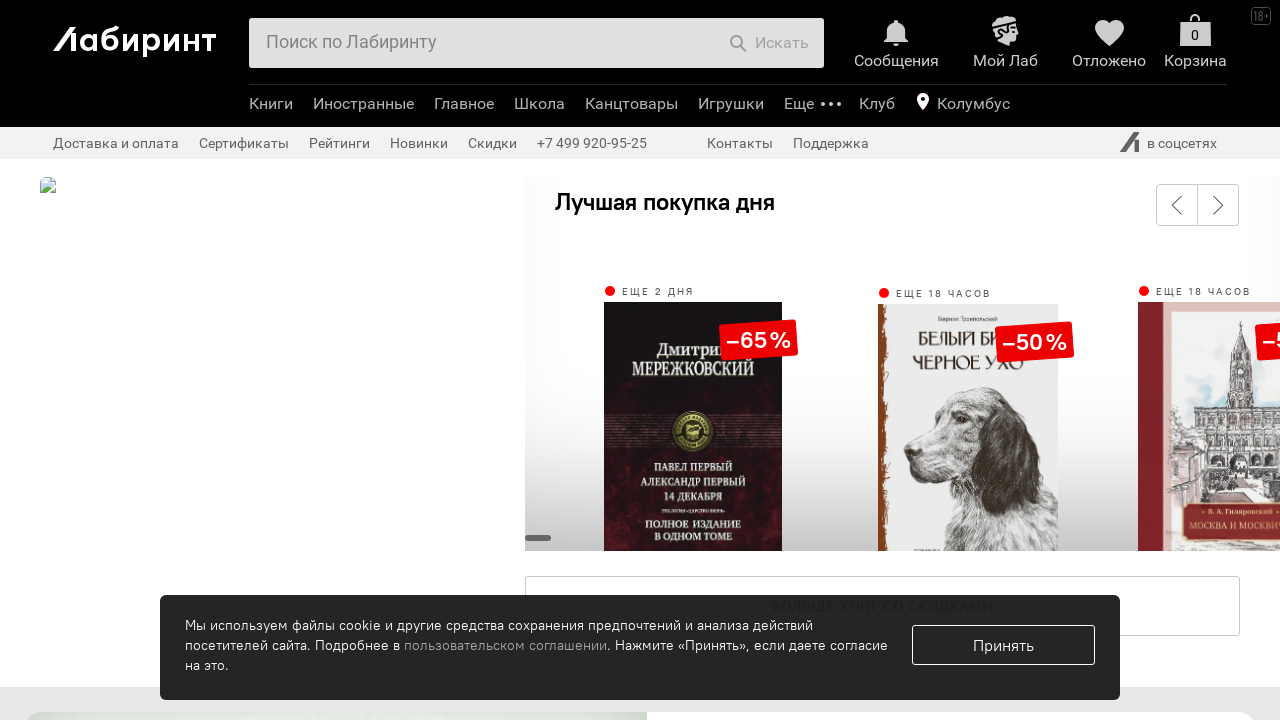